Navigates to a Selenium practice page and adds custom cookies to the browser context, then retrieves all cookies.

Starting URL: https://www.tutorialspoint.com/selenium/practice/selenium_automation_practice.php

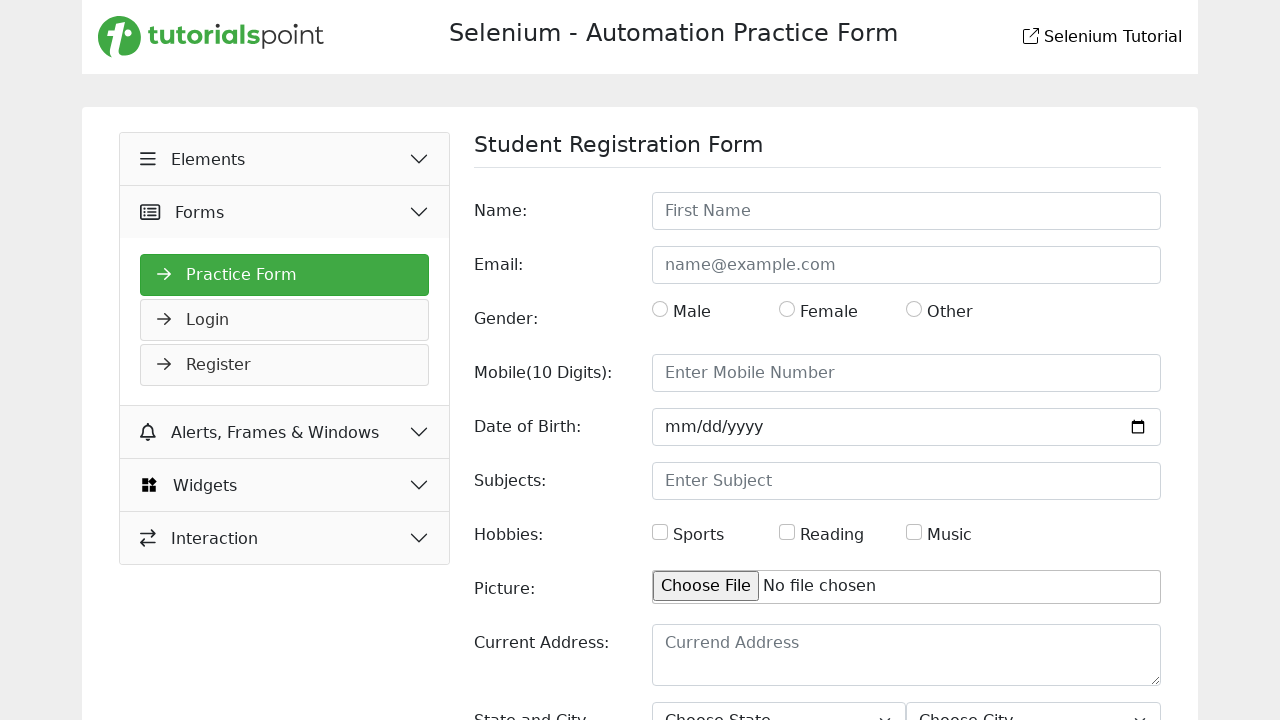

Added custom cookies C1 and C2 to browser context
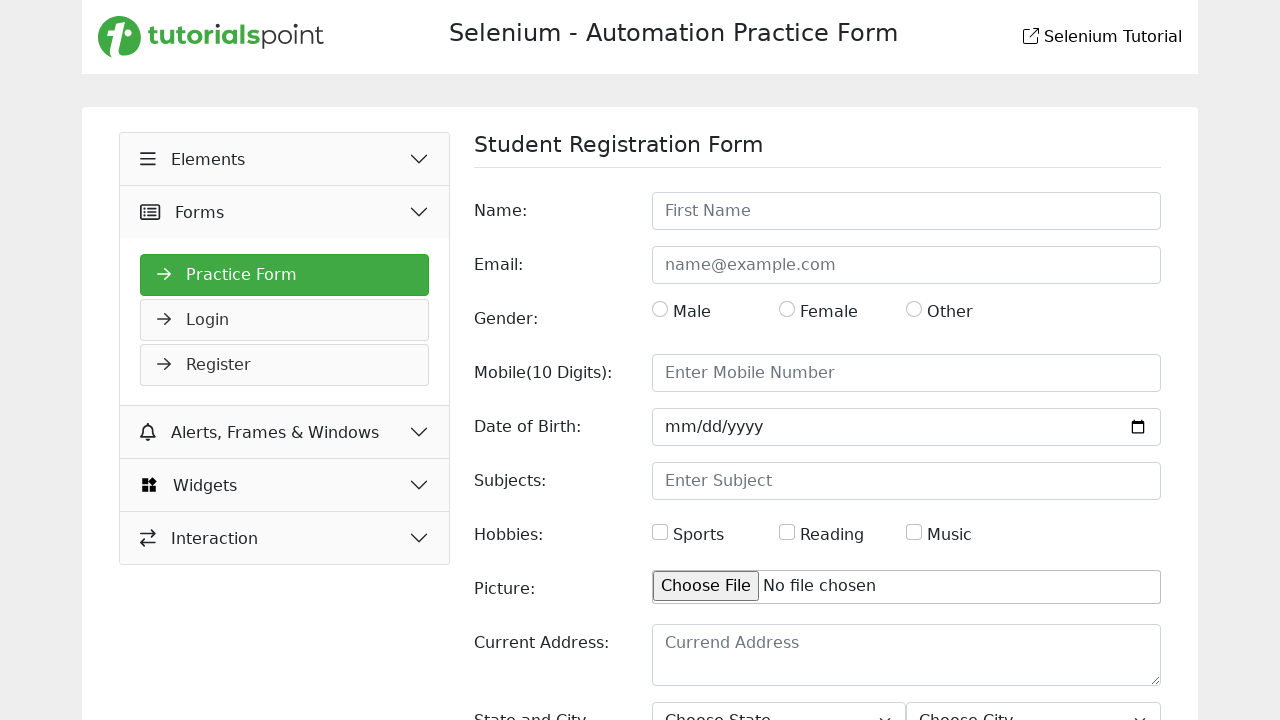

Retrieved all cookies from browser context
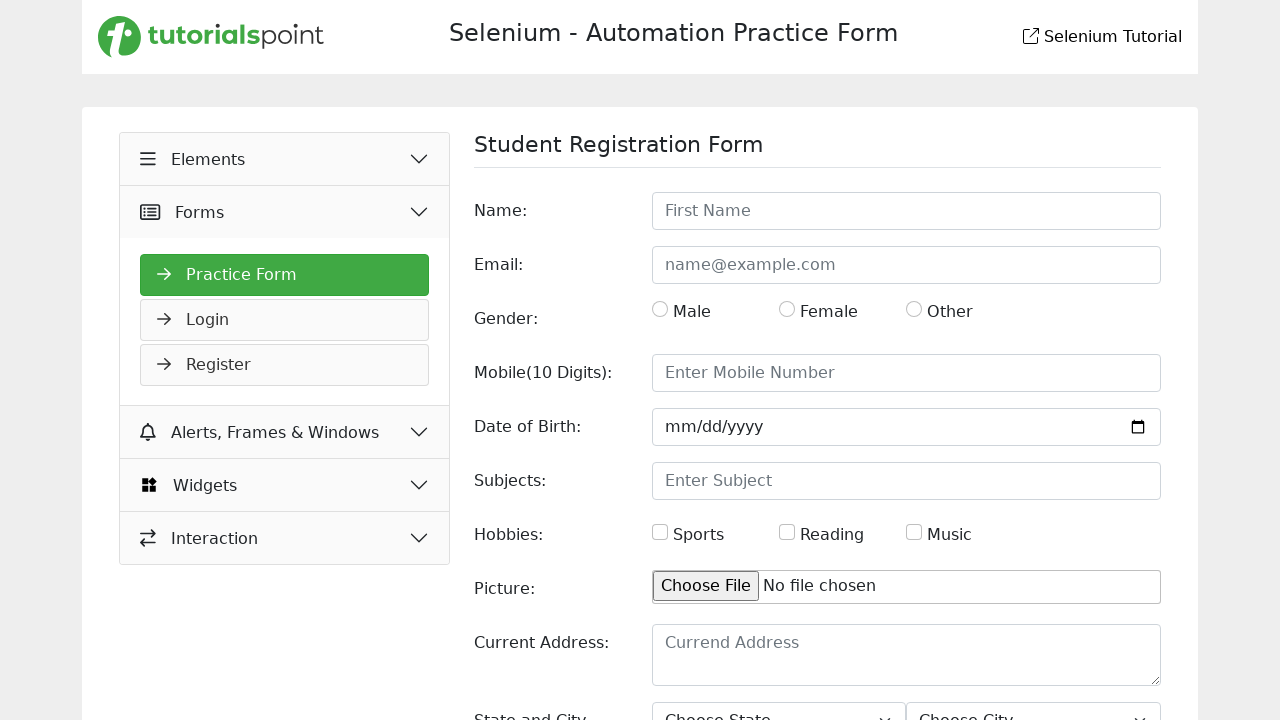

Page fully loaded (DOM content loaded)
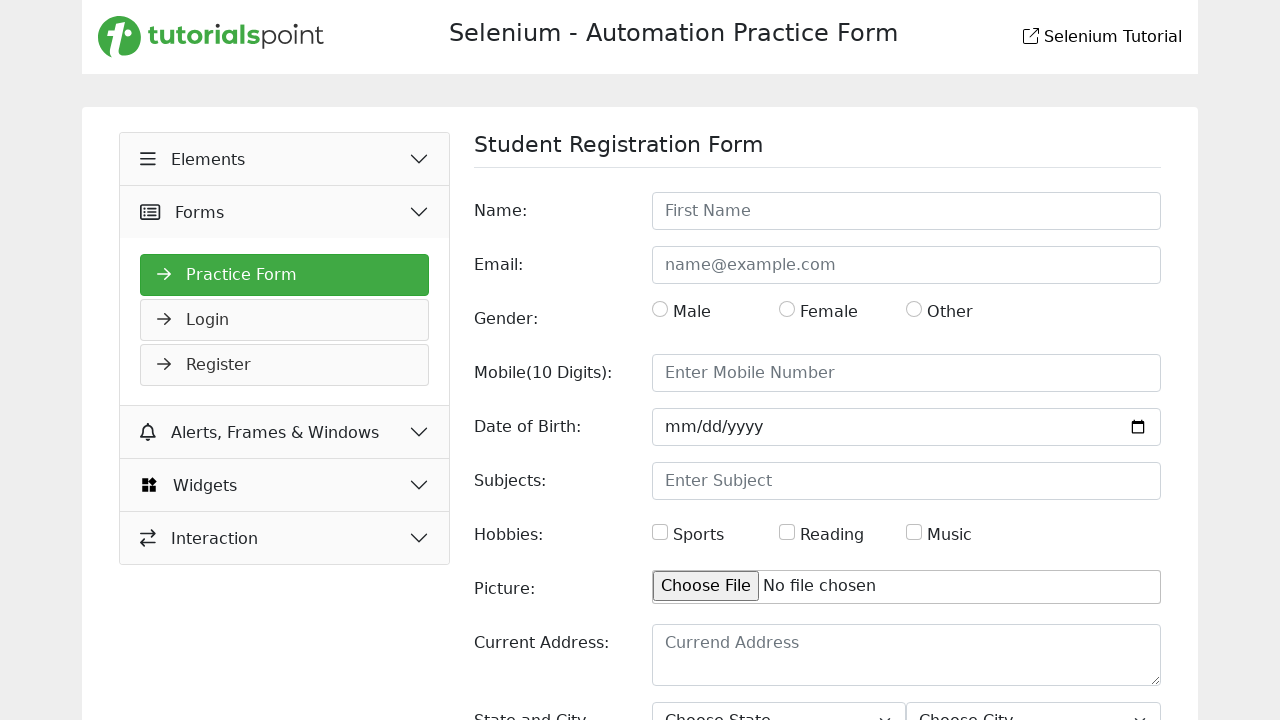

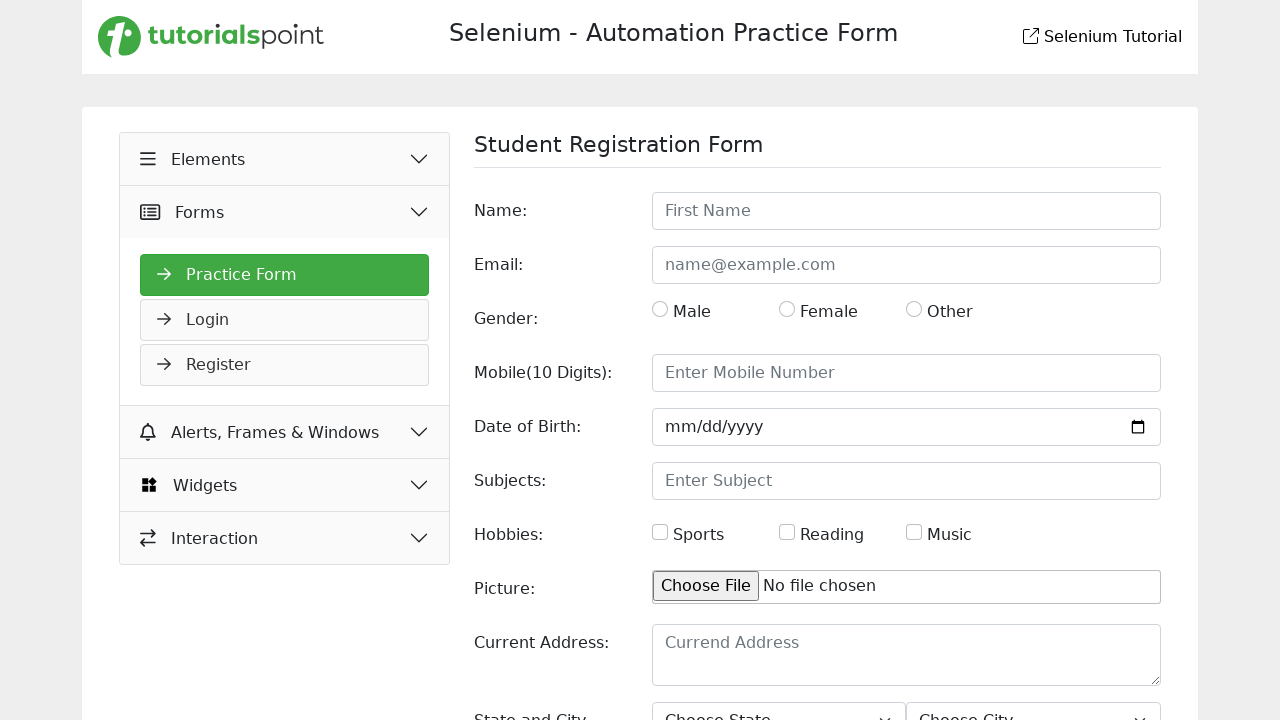